Tests confirmation alert handling by navigating to the alert demo page, clicking on the confirmation alert option, triggering the alert, and accepting it

Starting URL: https://demo.automationtesting.in/Alerts.html

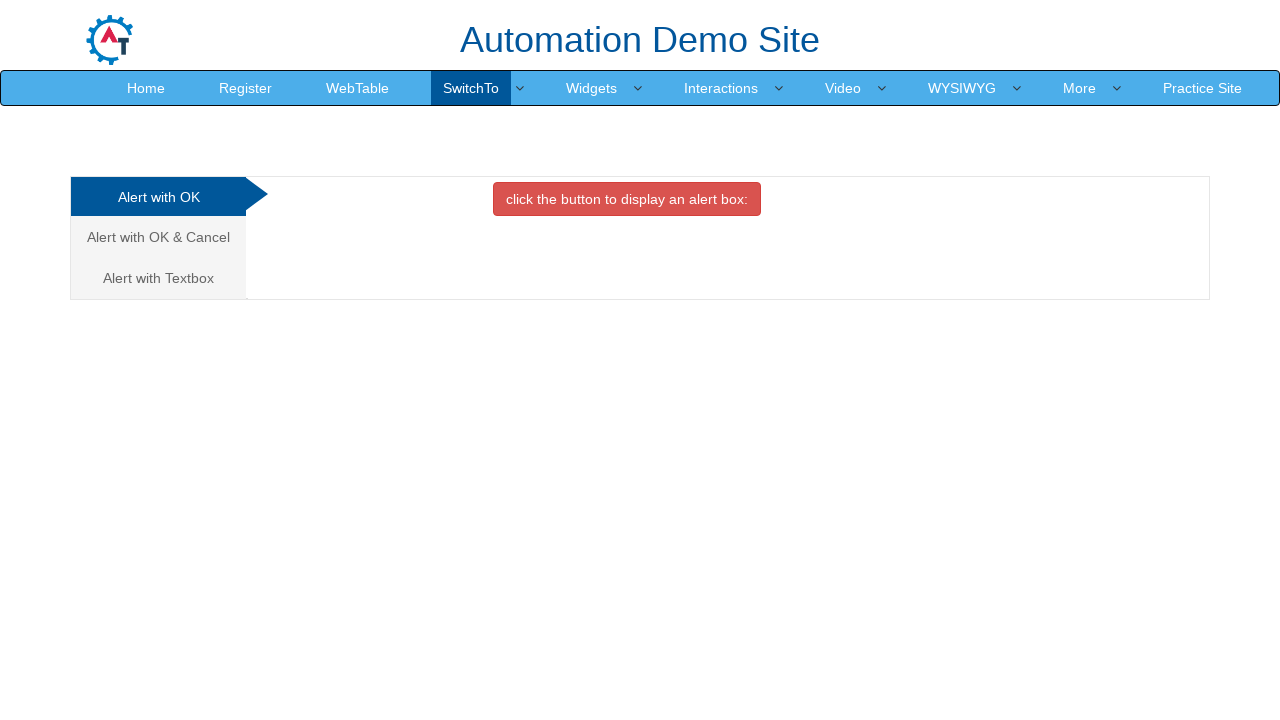

Clicked on 'Alert with OK & Cancel' tab at (158, 237) on text=Alert with OK & Cancel
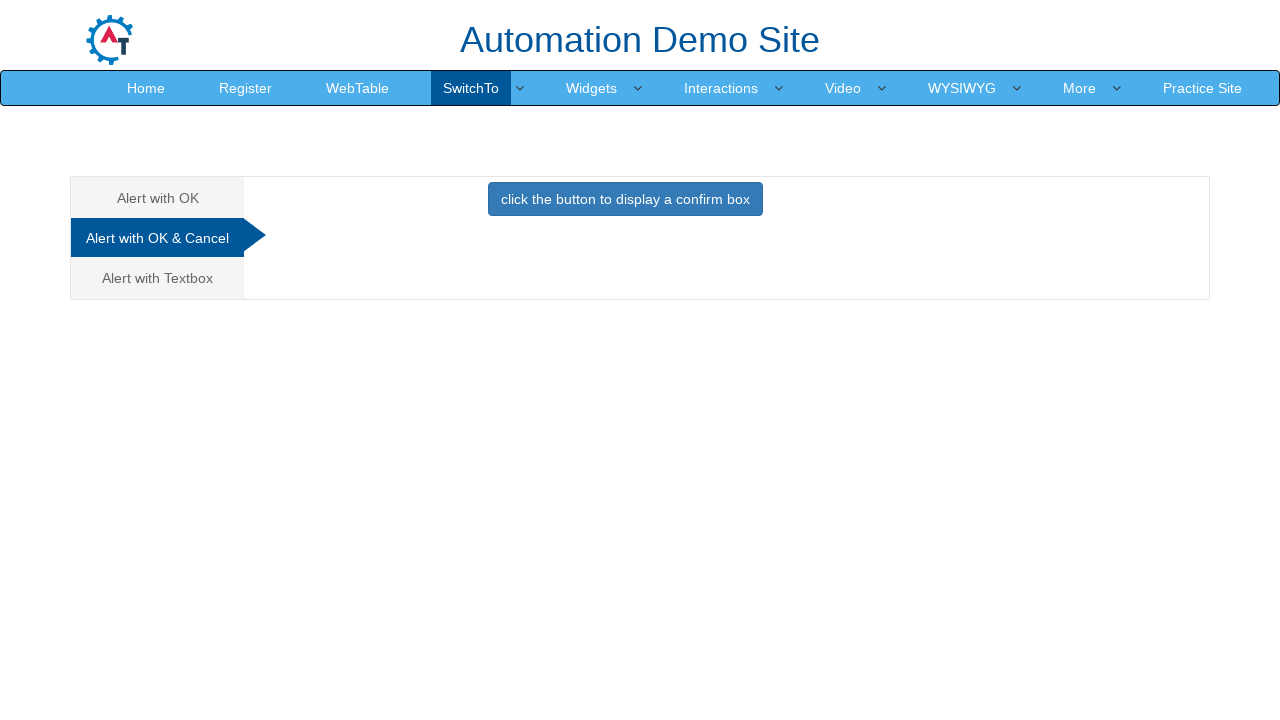

Clicked button to trigger confirmation alert at (625, 199) on button.btn.btn-primary
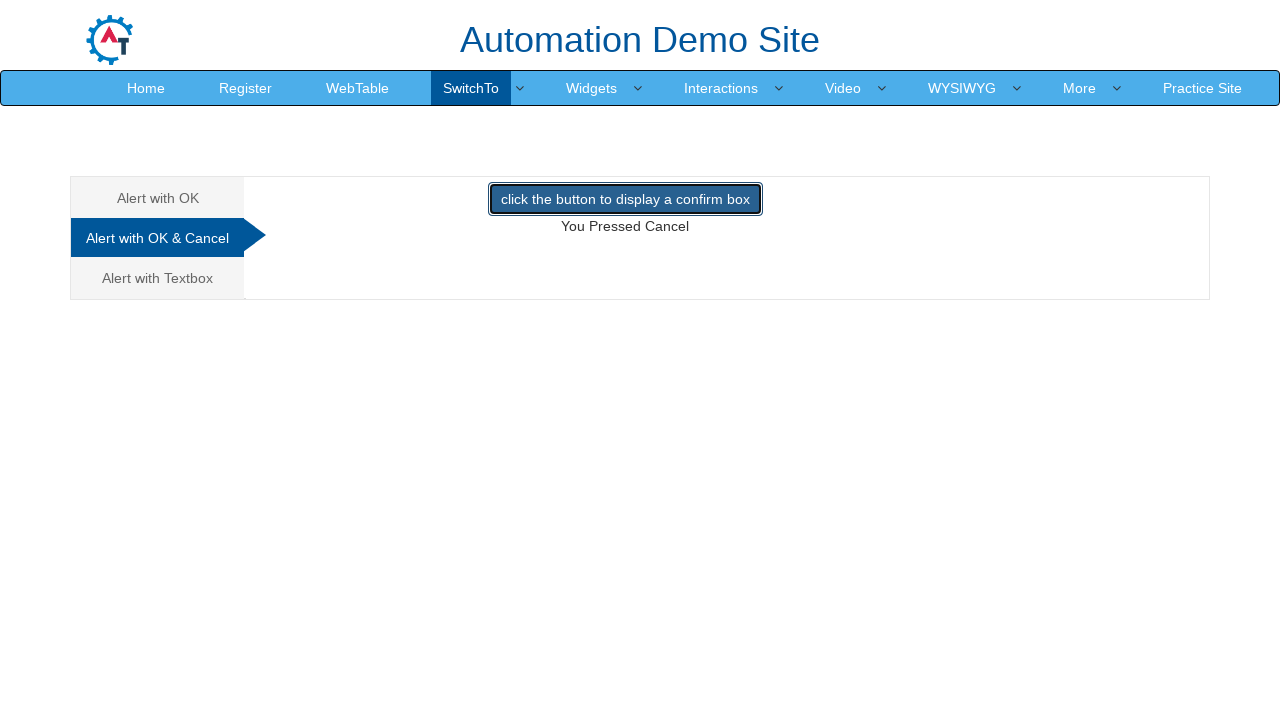

Set up dialog handler to accept confirmation alert
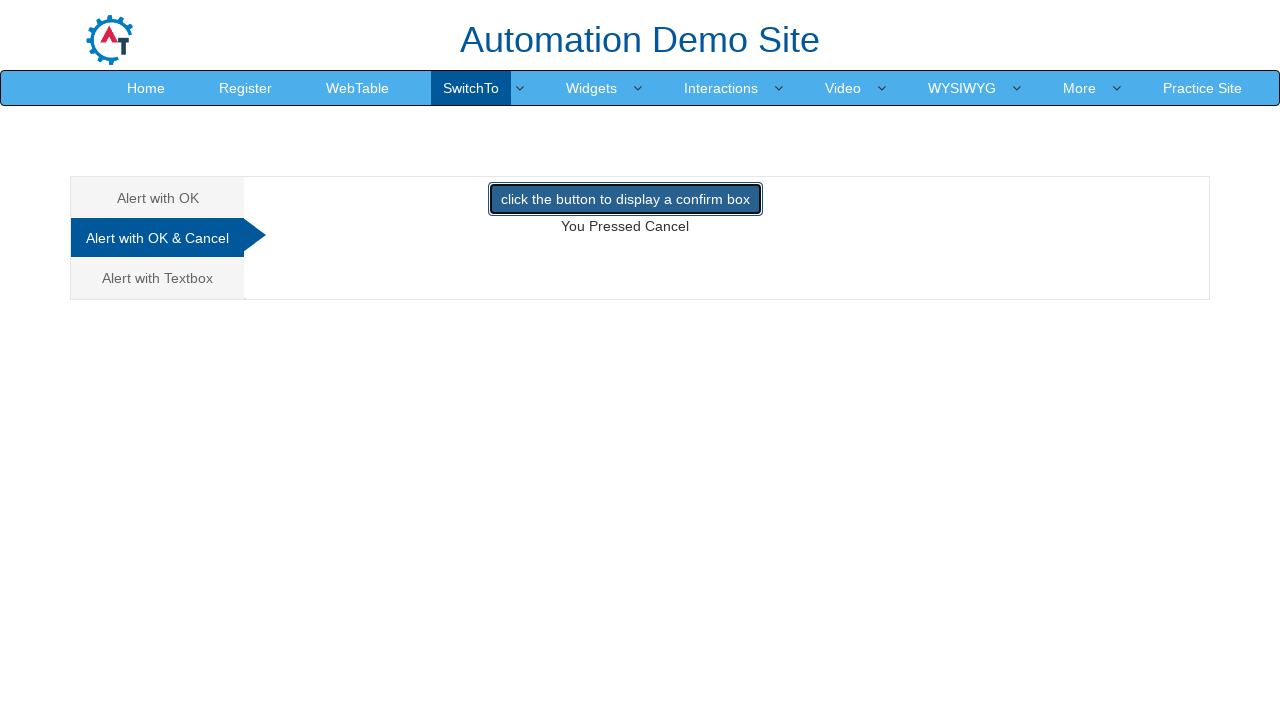

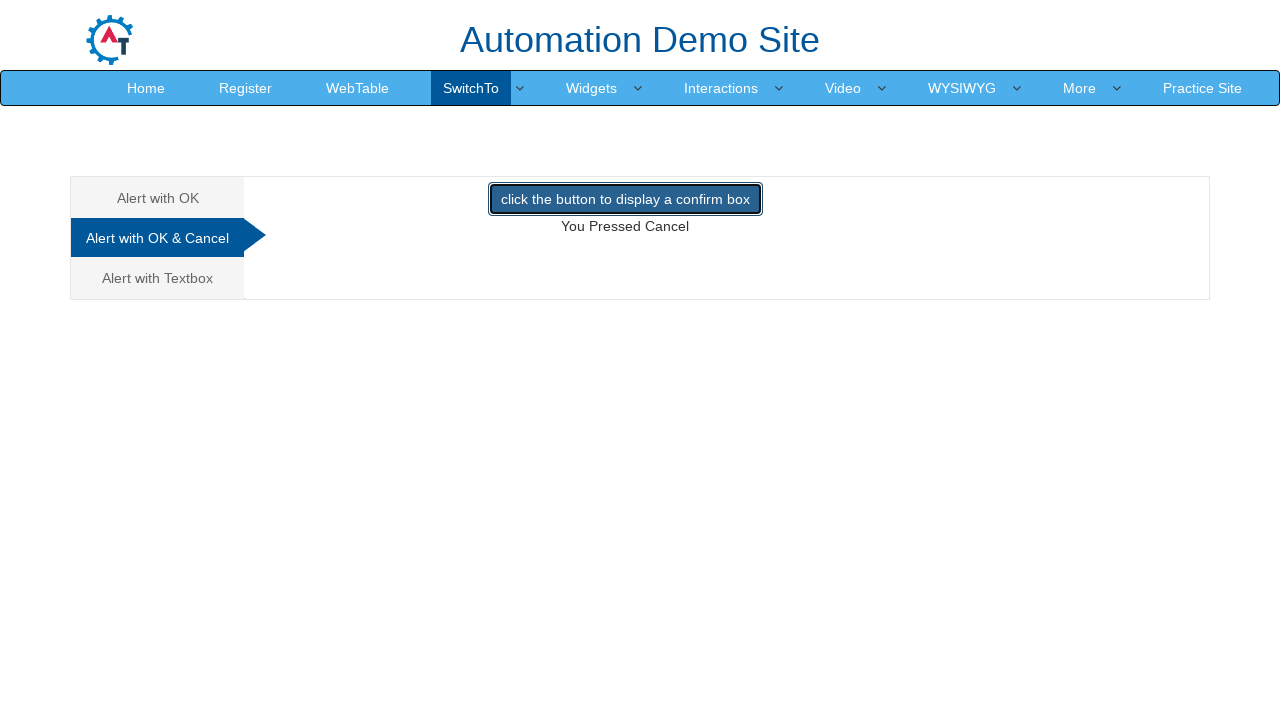